Tests tooltip functionality on jQuery UI demo page by switching to an iframe, hovering over an input field, and verifying the tooltip appears.

Starting URL: https://jqueryui.com/tooltip/

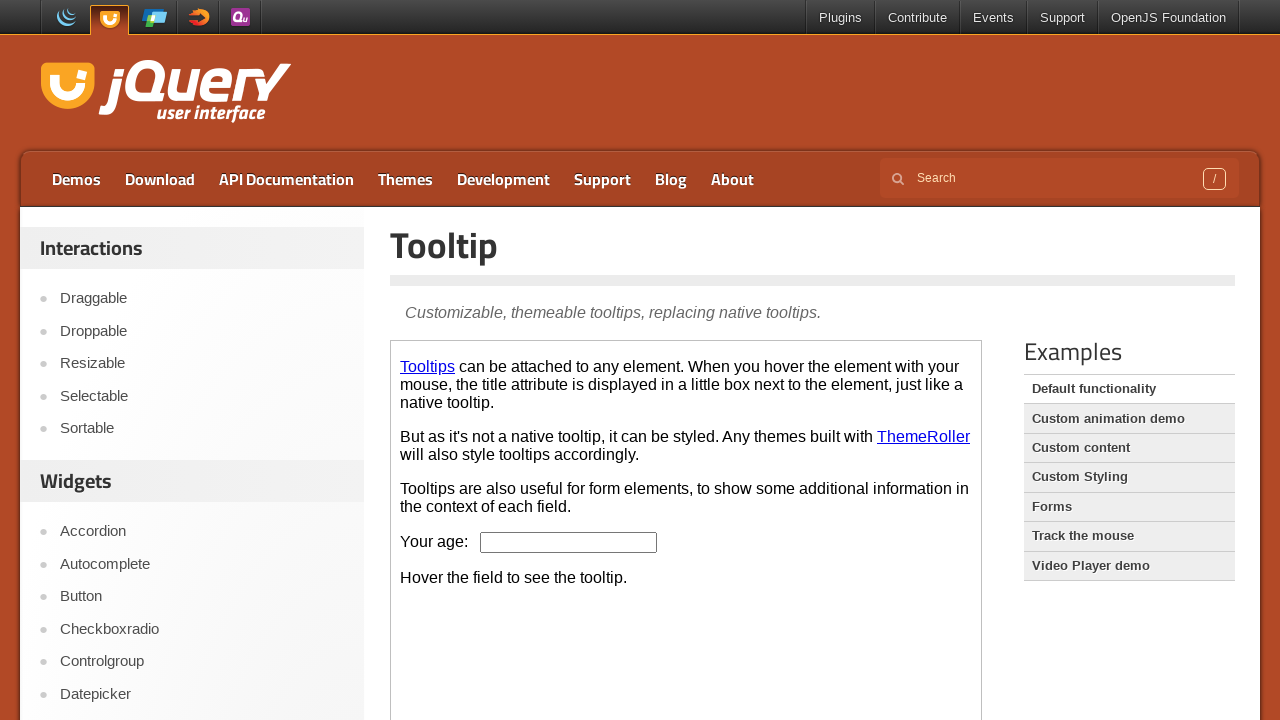

Located the demo iframe
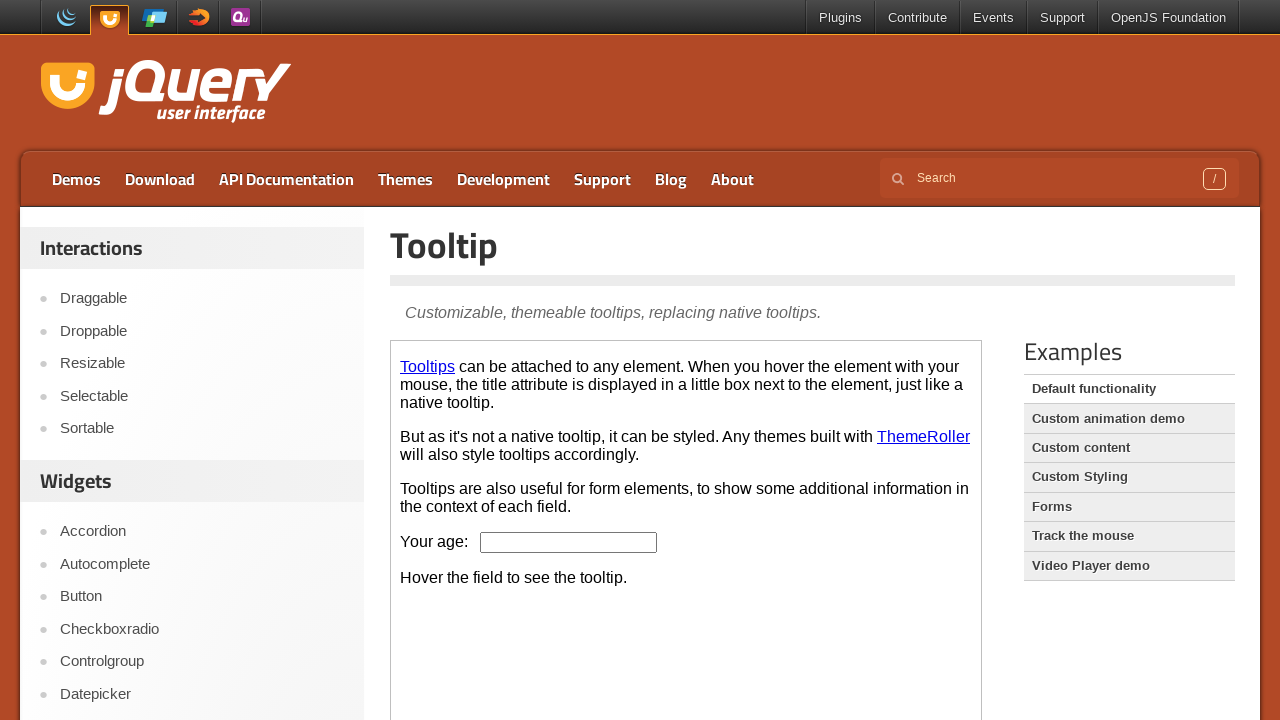

Located the age input field inside iframe
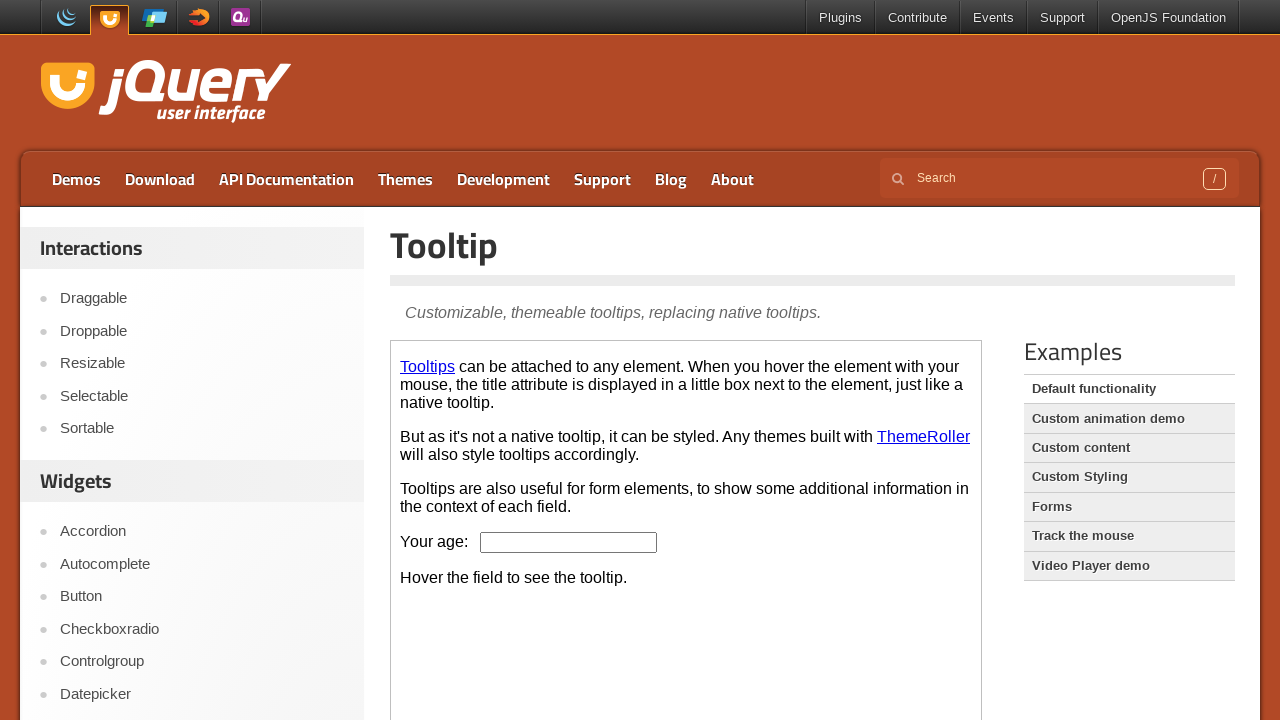

Age input field became visible
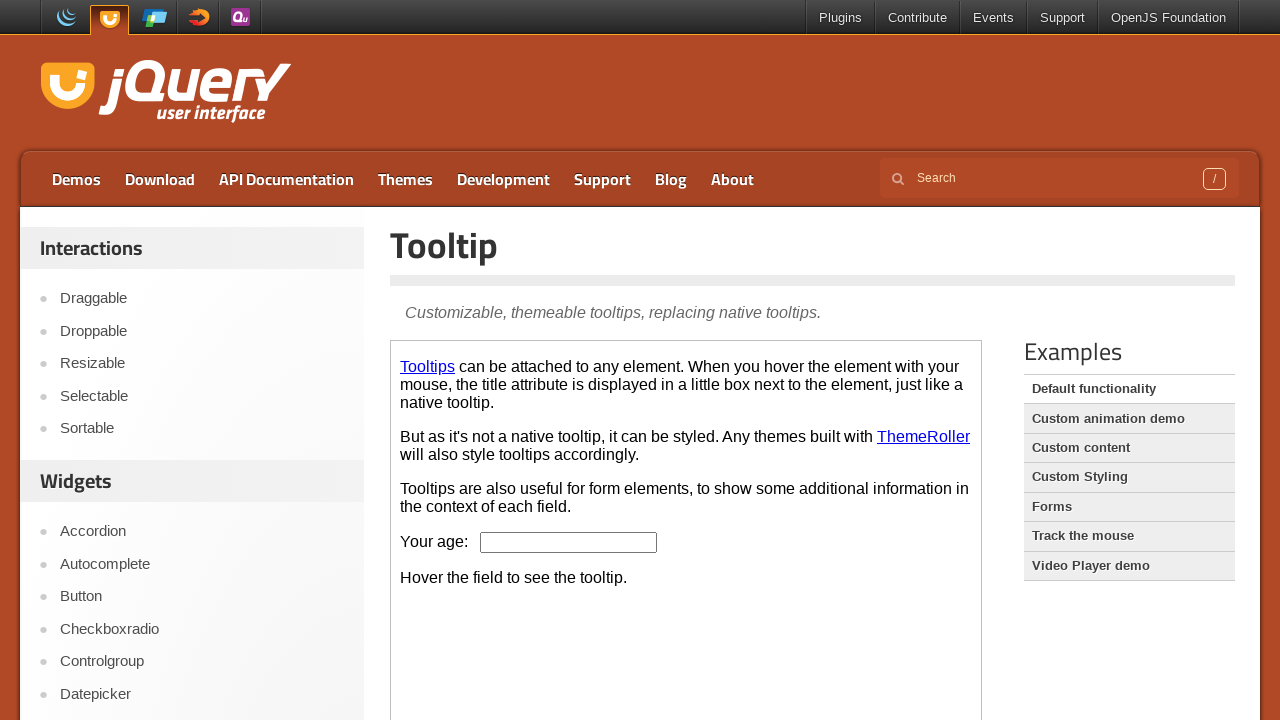

Hovered over the age input field to trigger tooltip at (569, 542) on xpath=//*[@id='content']/iframe >> internal:control=enter-frame >> input#age
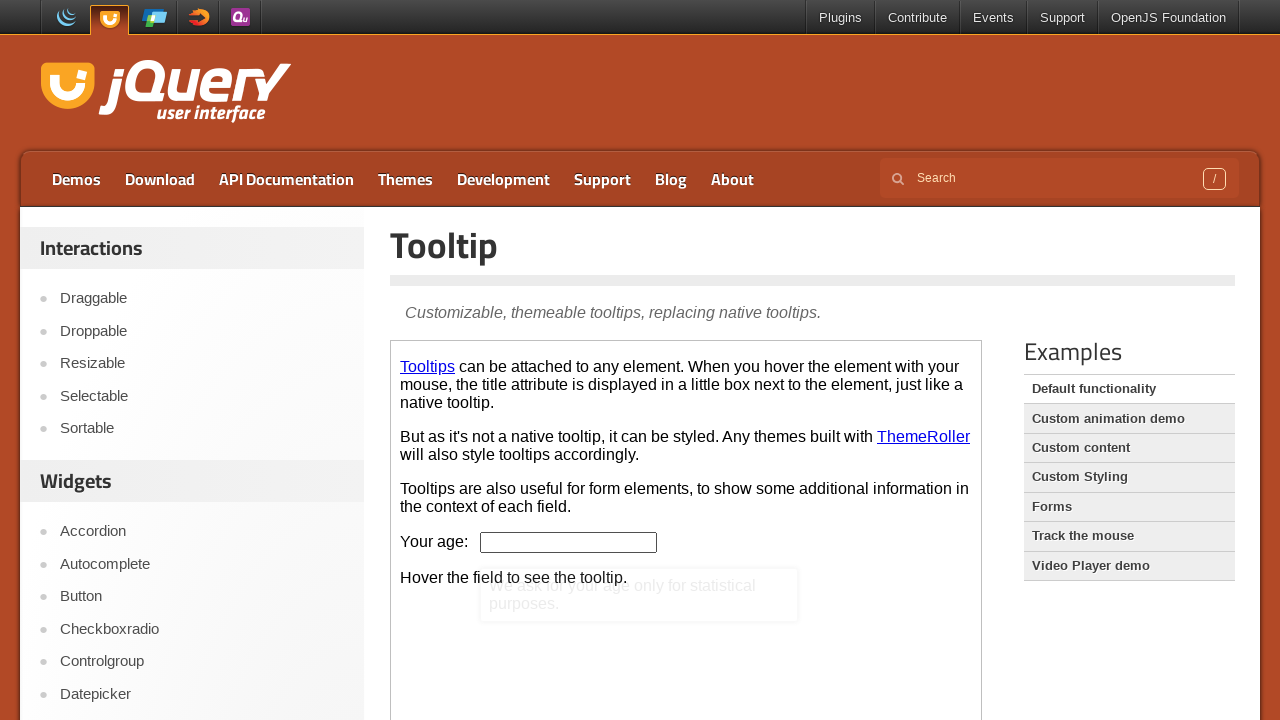

Located the tooltip element
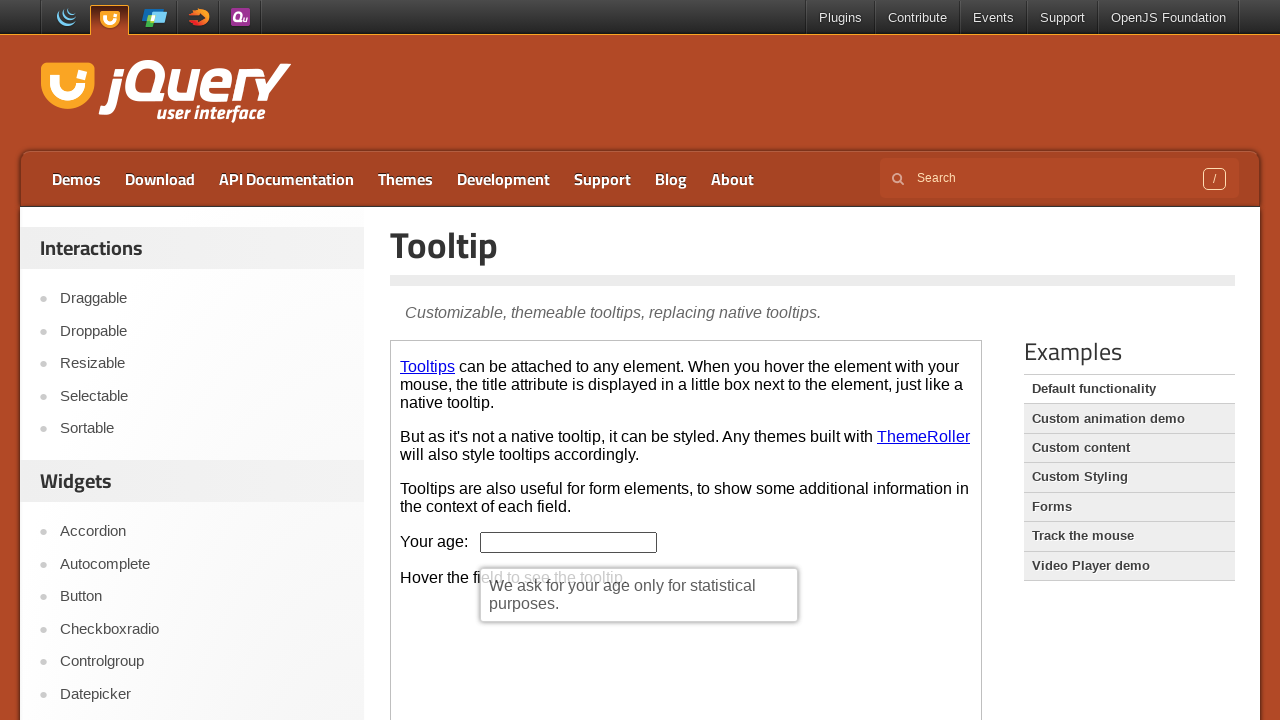

Tooltip became visible
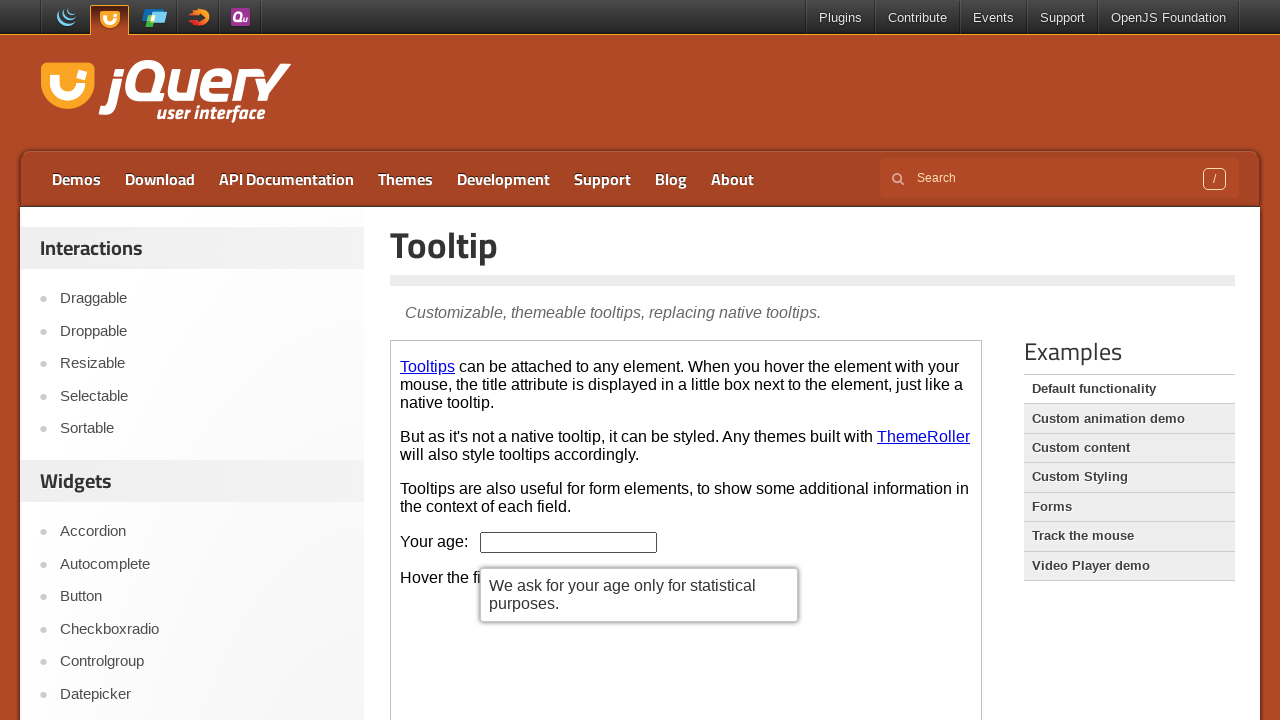

Retrieved tooltip text: 'We ask for your age only for statistical purposes.'
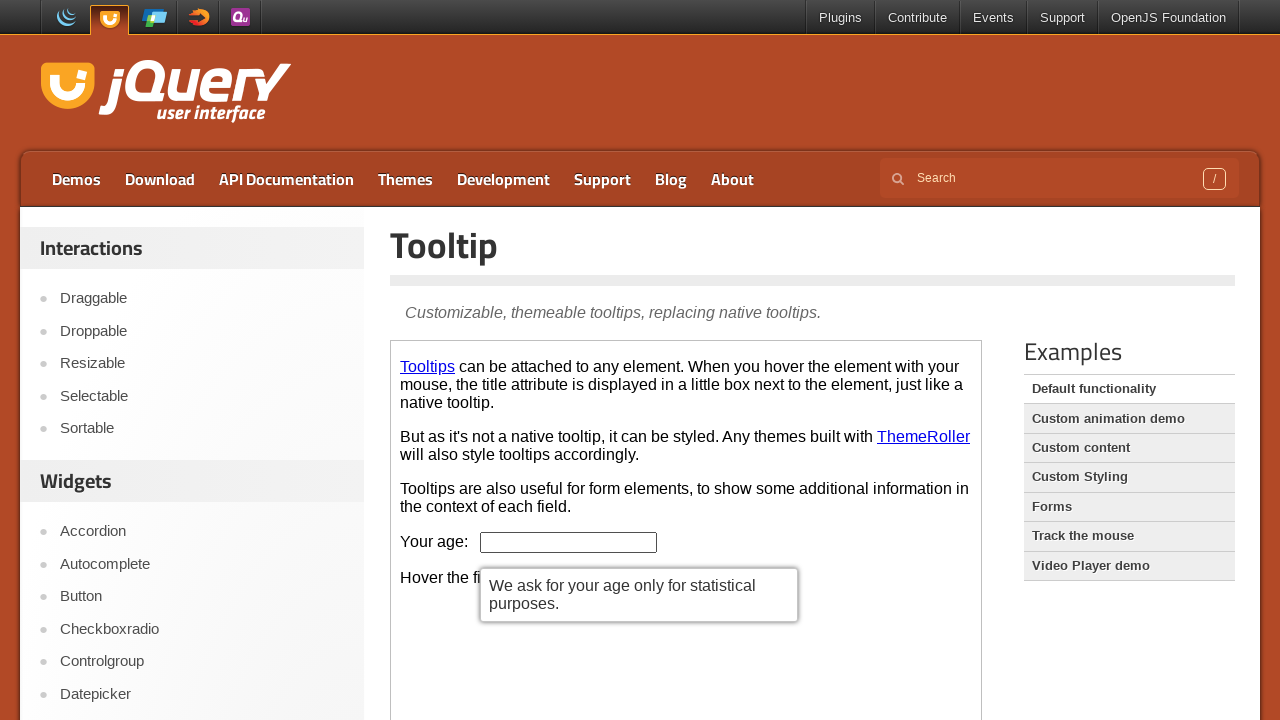

Printed tooltip text to console
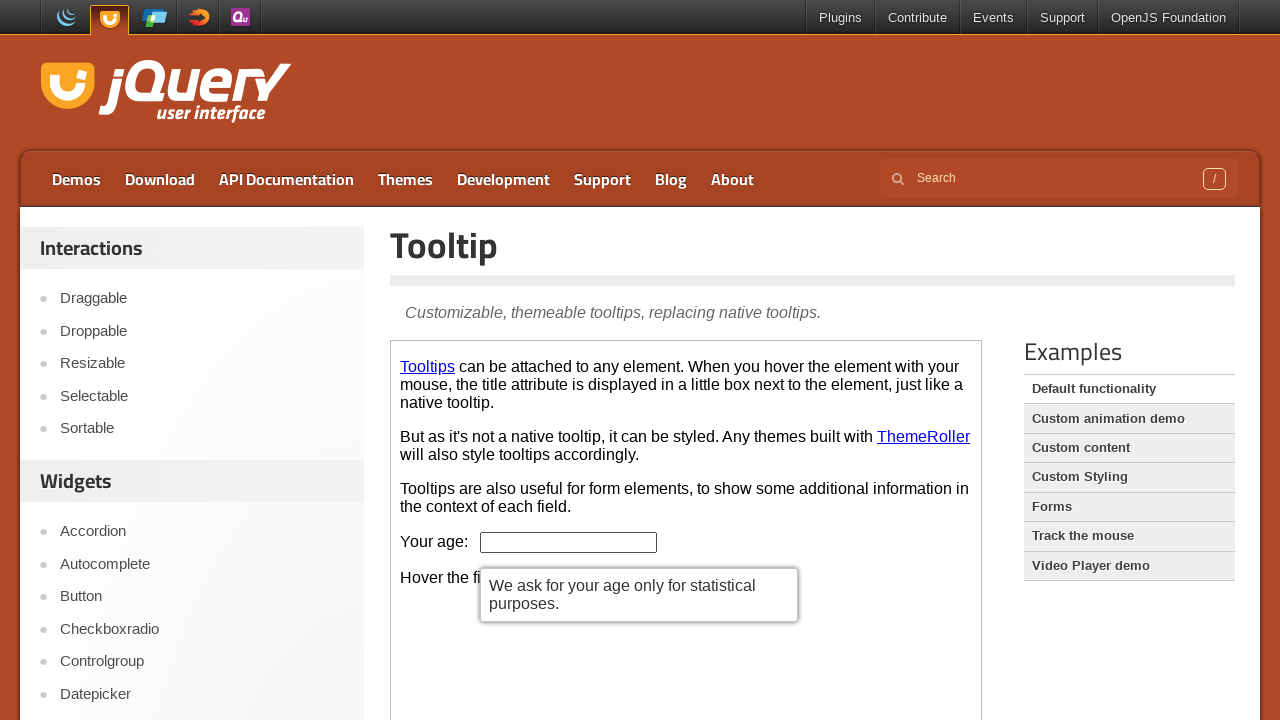

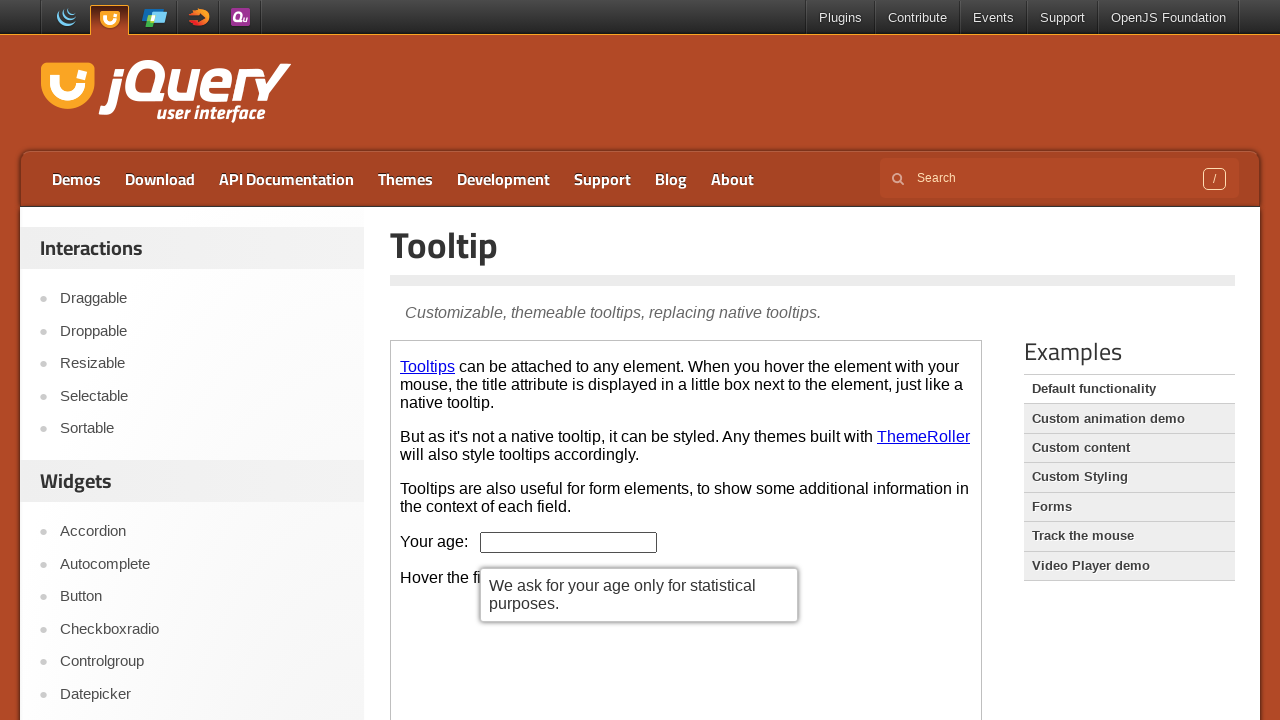